Tests dynamic loading with wait conditions by navigating to dynamic loading example 2 and waiting for elements to appear

Starting URL: https://the-internet.herokuapp.com/

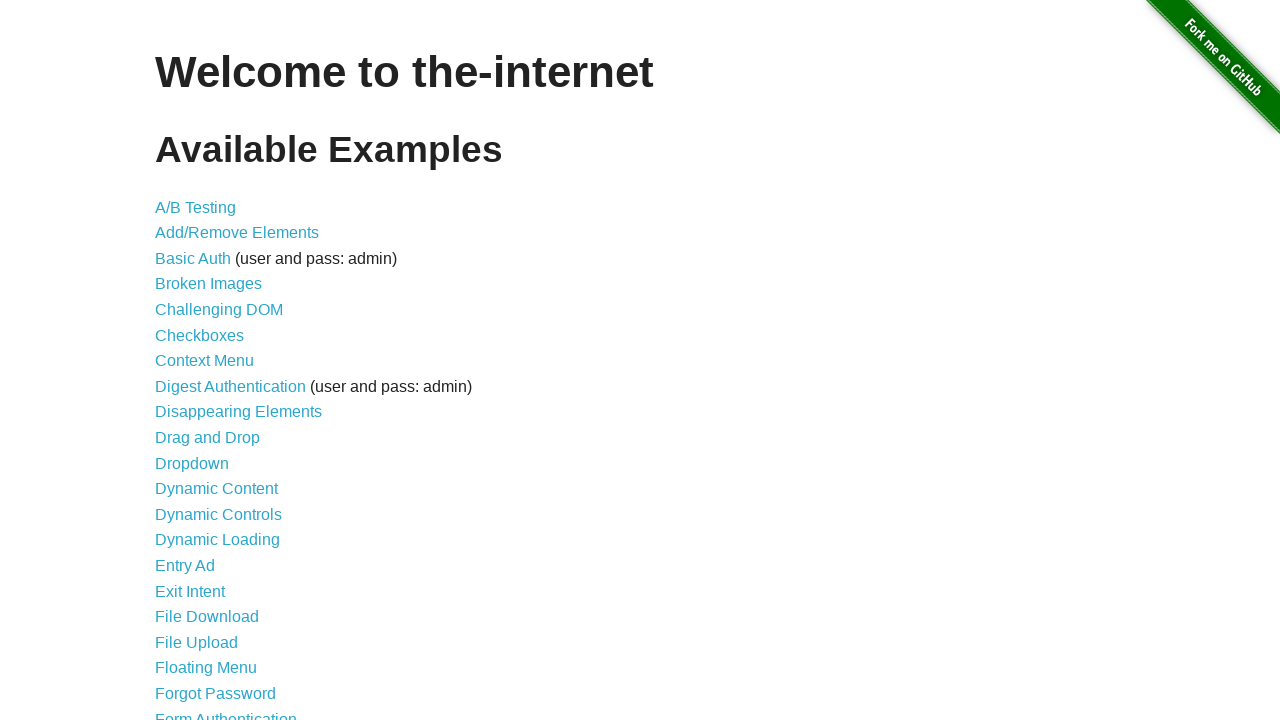

Clicked on Dynamic Loading link at (218, 540) on xpath=//a[contains(text(), 'Dynamic Loading')]
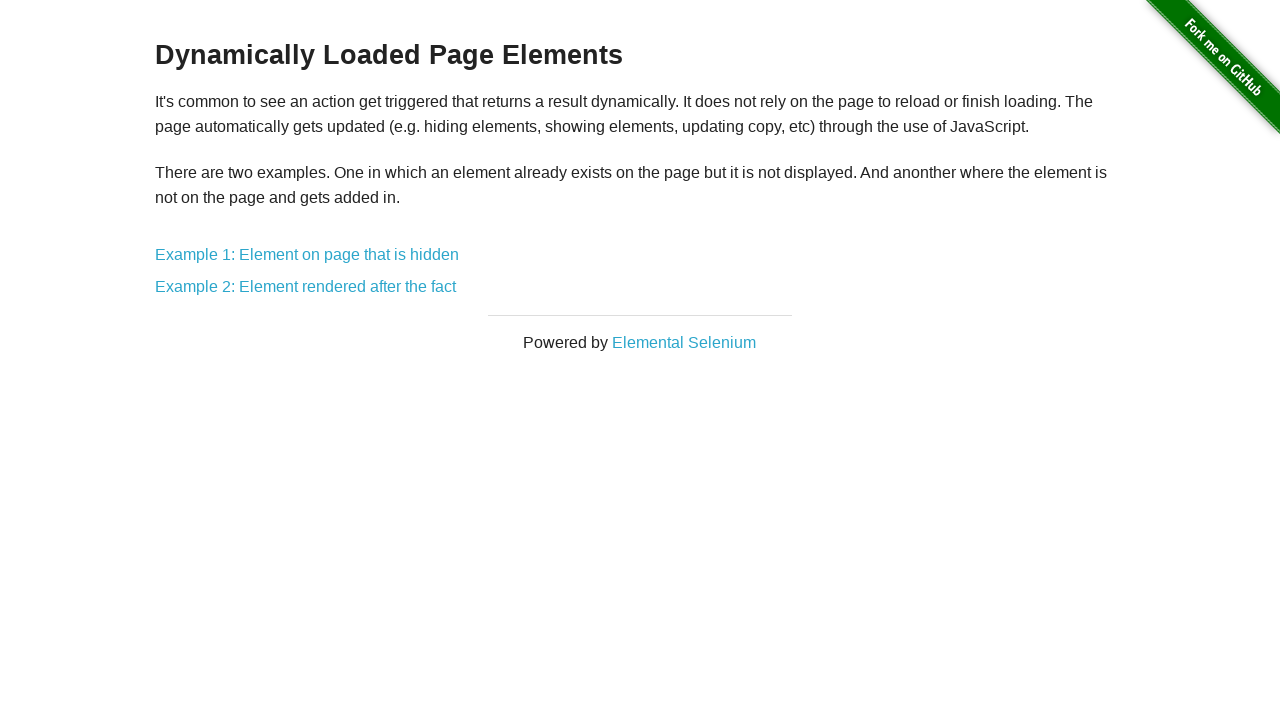

Clicked on Example 2: Element rendered after the fact at (306, 287) on xpath=//a[@href='/dynamic_loading/2']
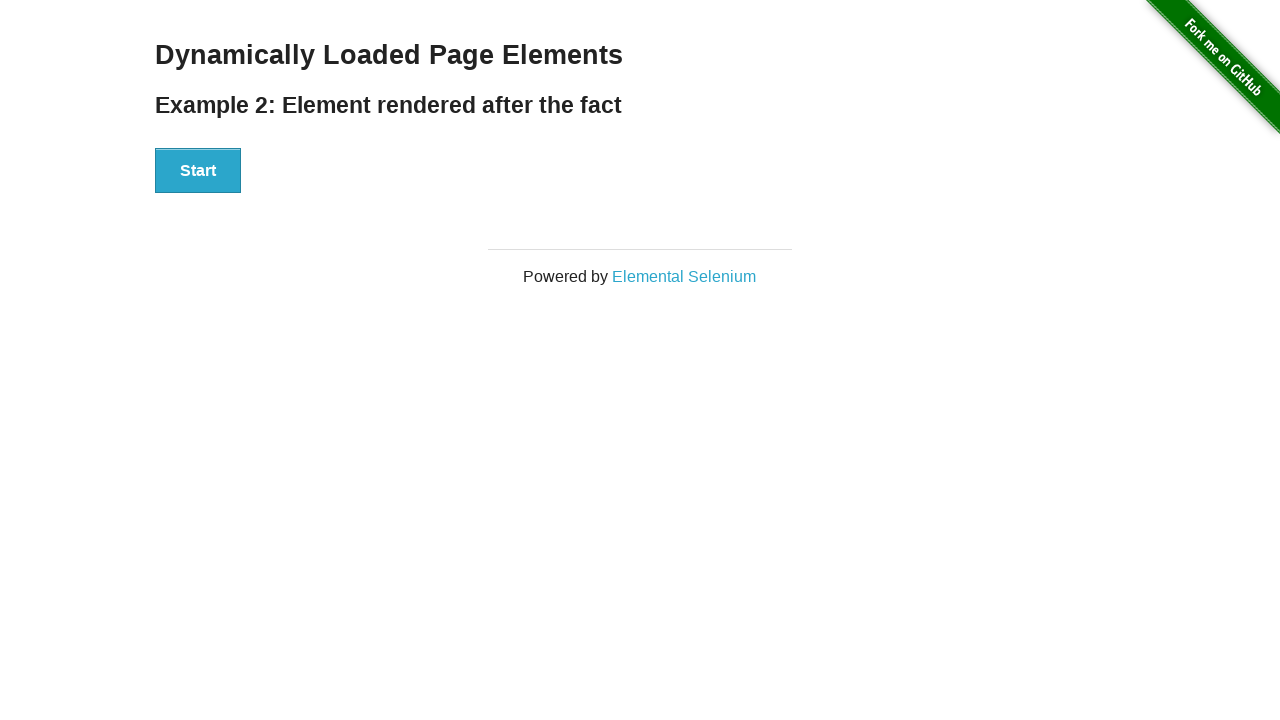

Clicked Start button to trigger dynamic loading at (198, 171) on xpath=//div[@id='start']//button
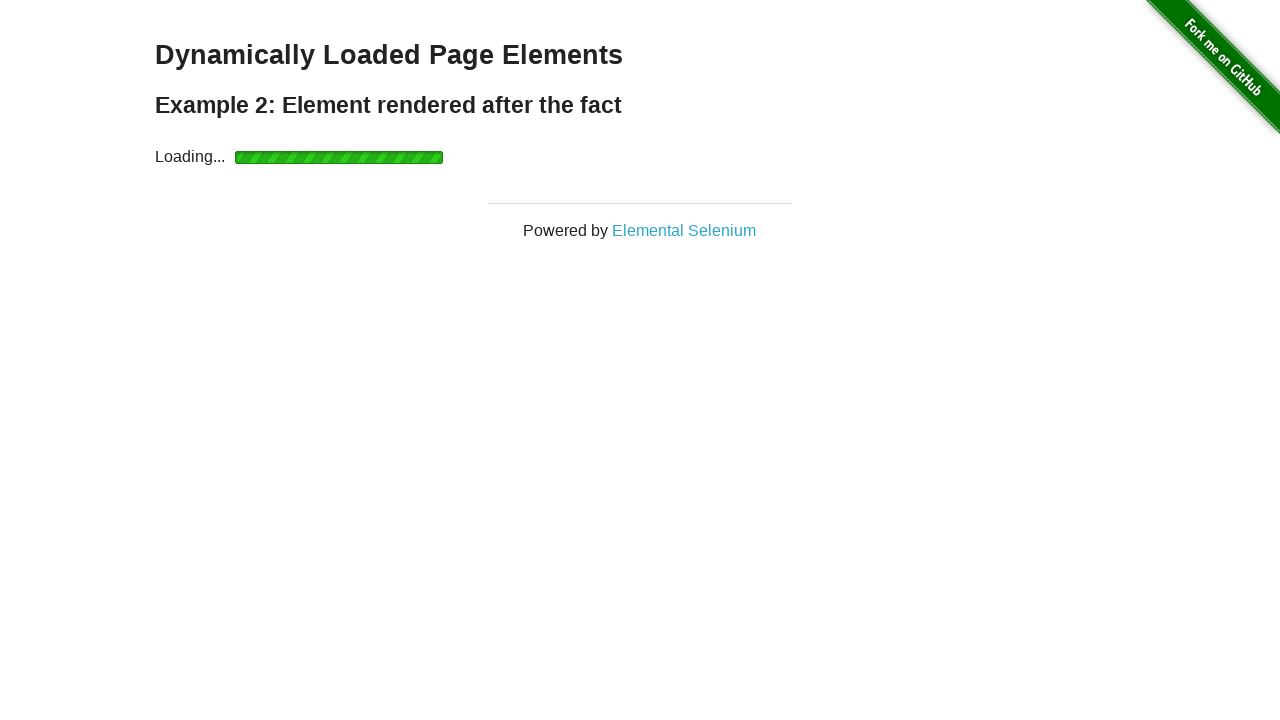

Waited for finish element to be rendered and visible
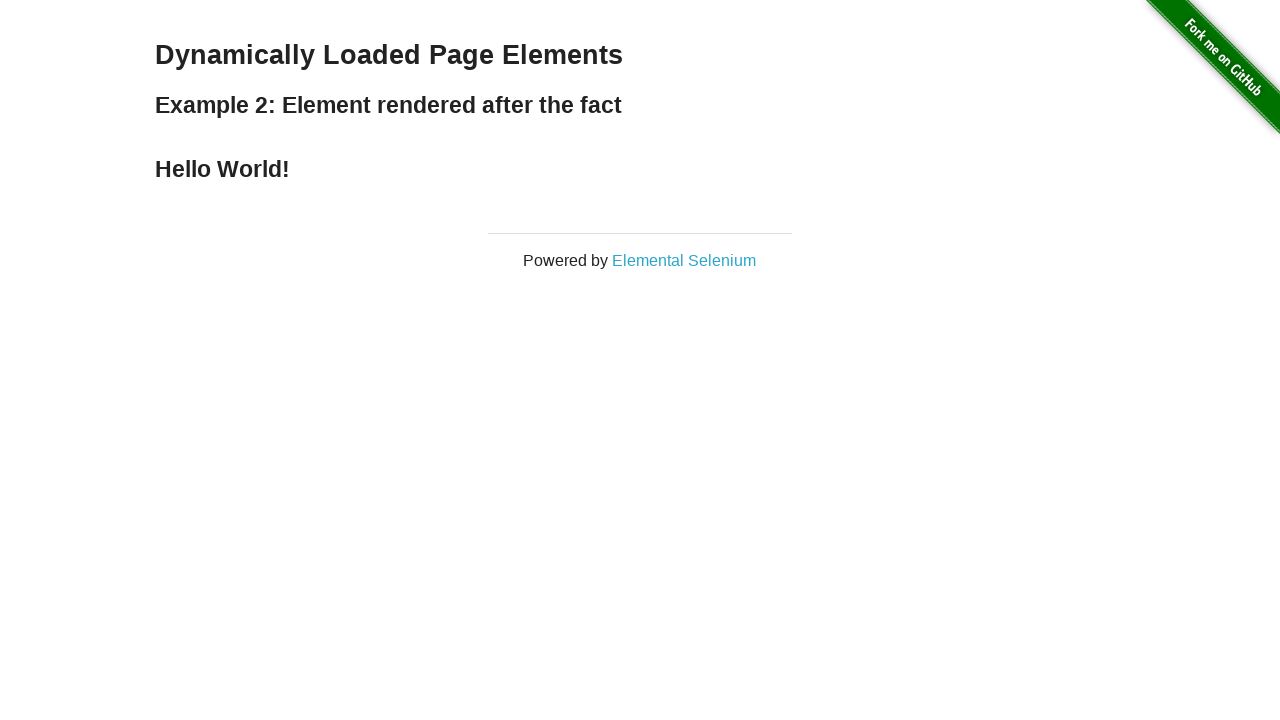

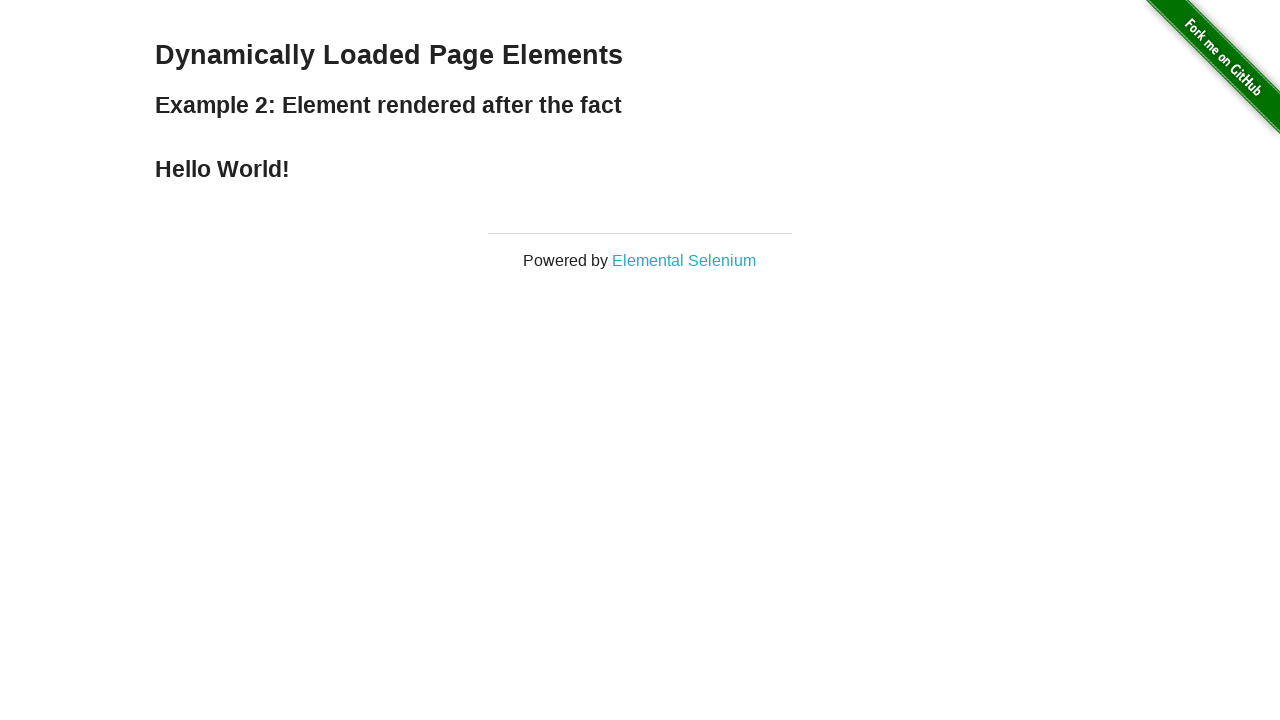